Tests a web form by filling text input, password, textarea fields, selecting a radio button, and submitting the form

Starting URL: https://bonigarcia.dev/selenium-webdriver-java/web-form.html

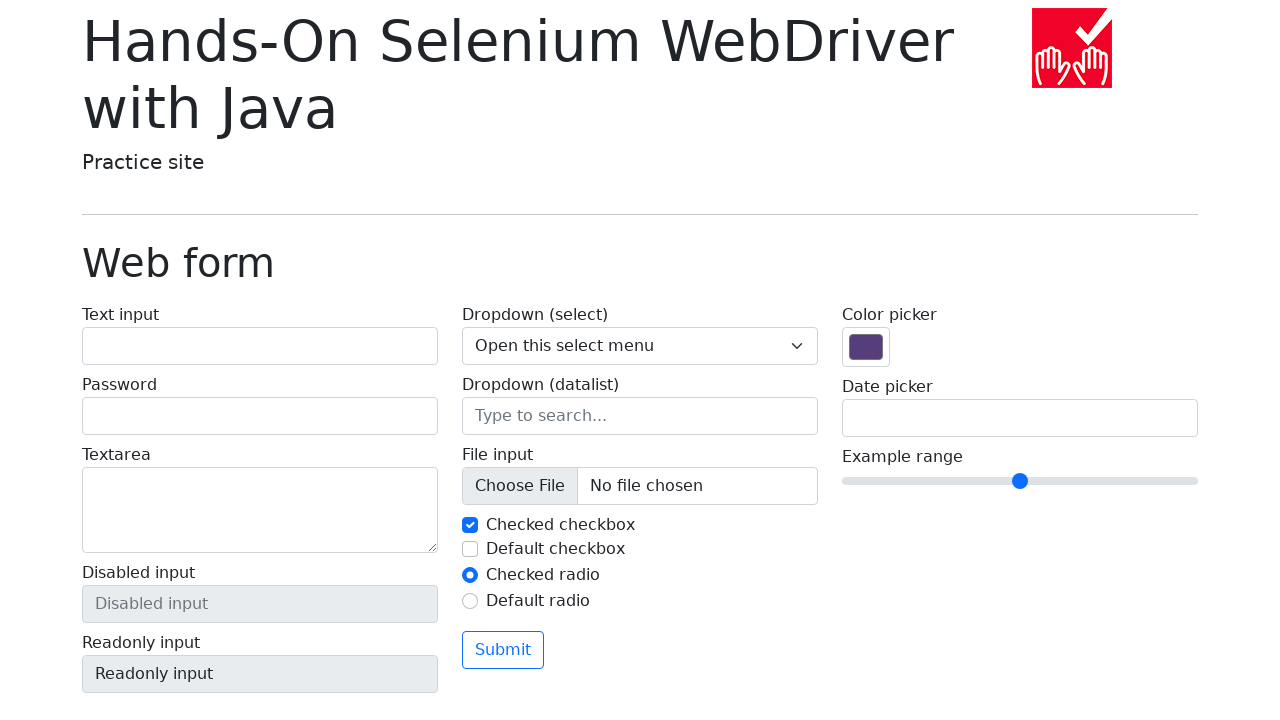

Filled text input field with 'Denis N' on #my-text-id
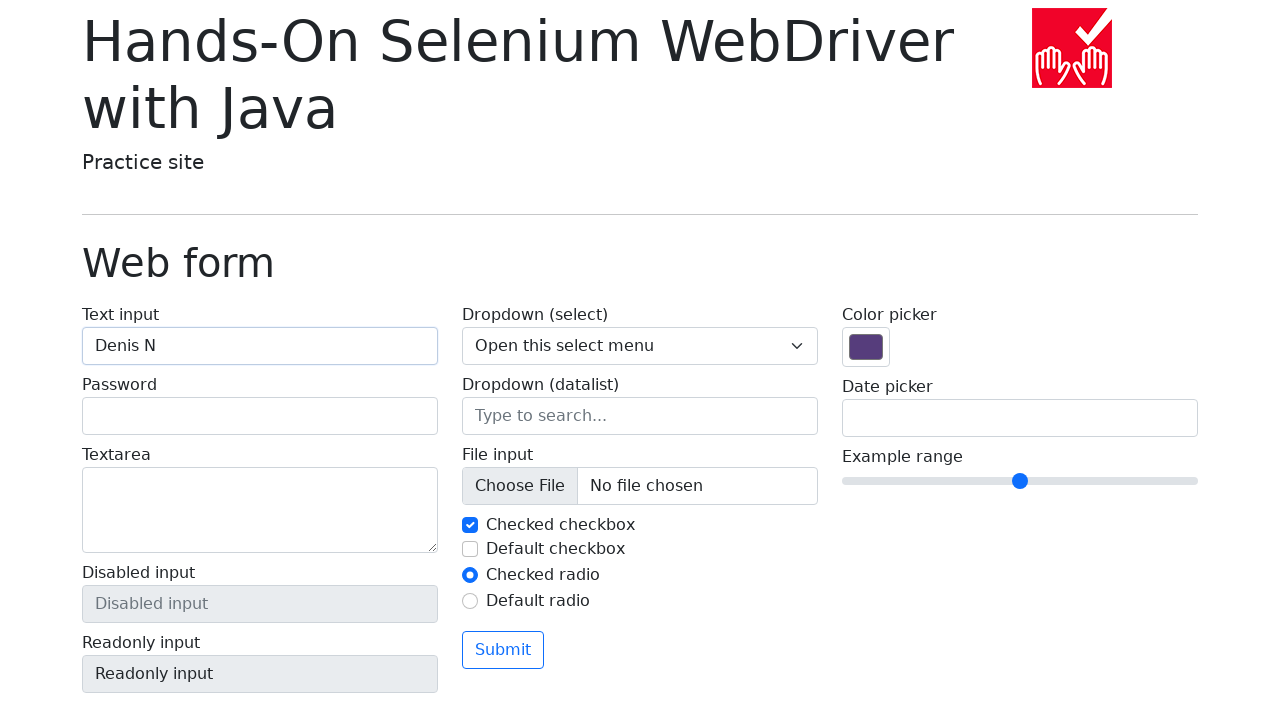

Filled password field with '123456' on input[name='my-password']
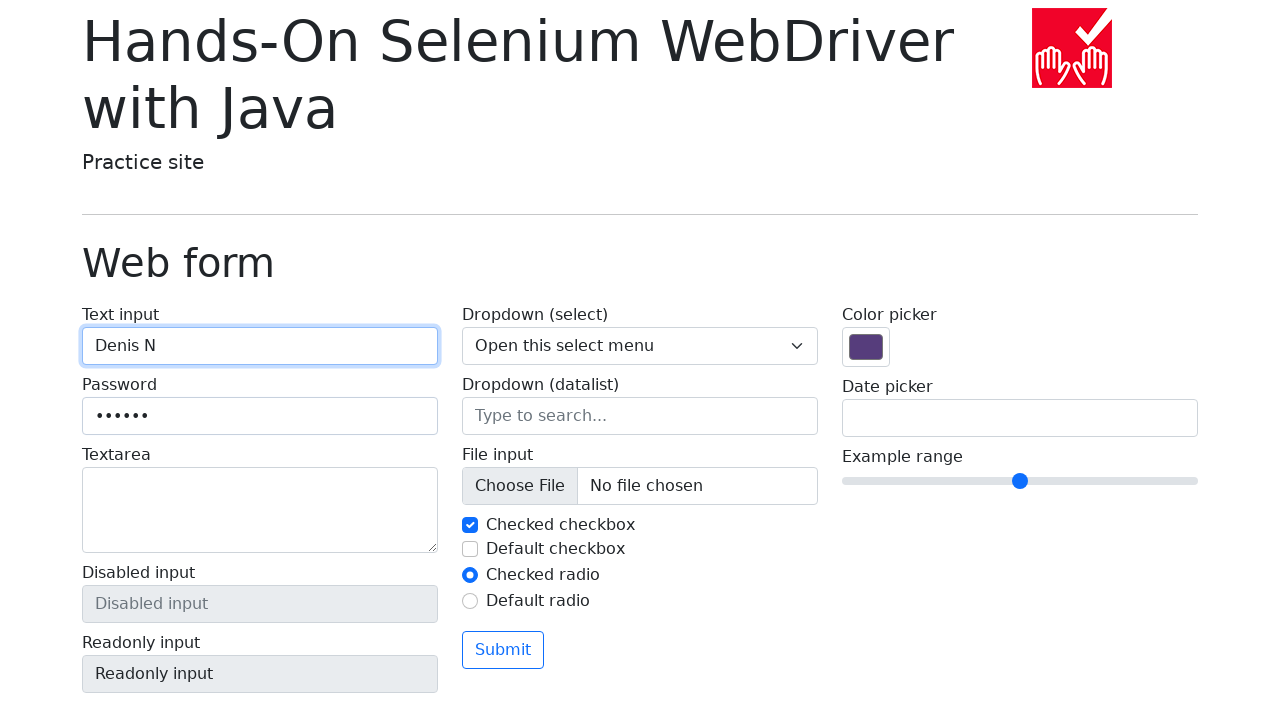

Filled textarea with 'This is a text' on textarea[name='my-textarea']
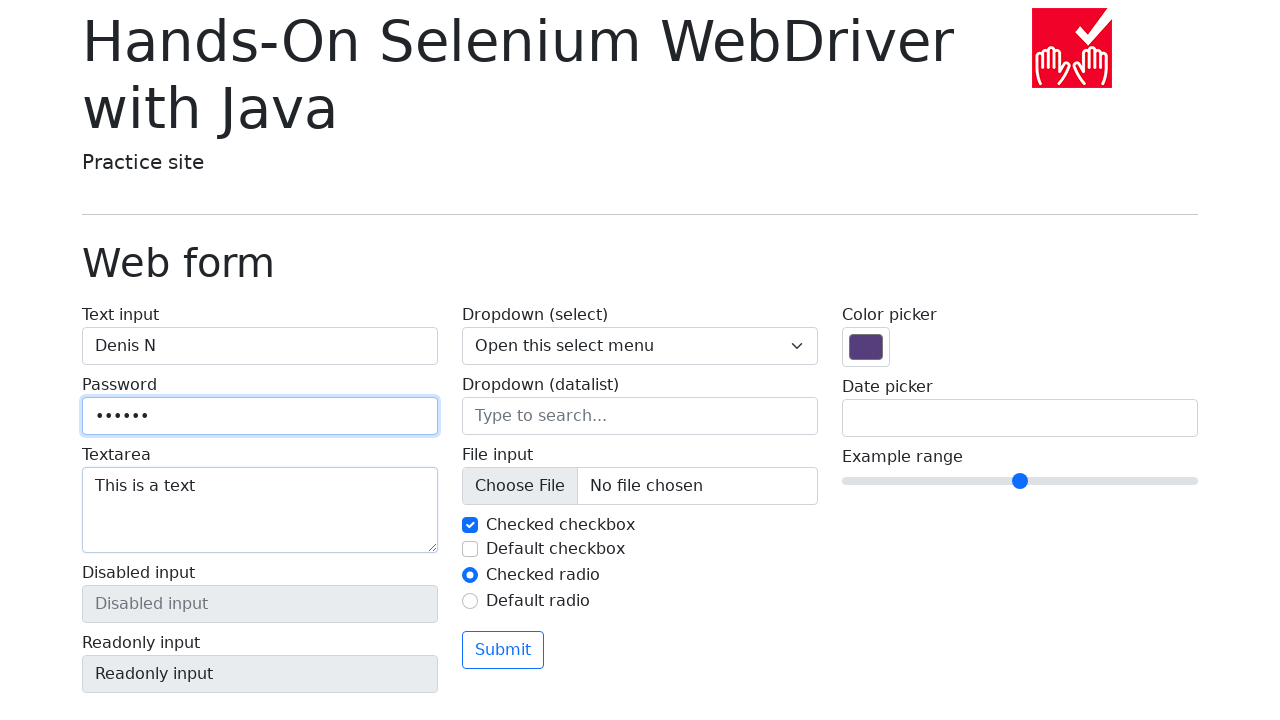

Selected radio button option 2 at (470, 601) on #my-radio-2
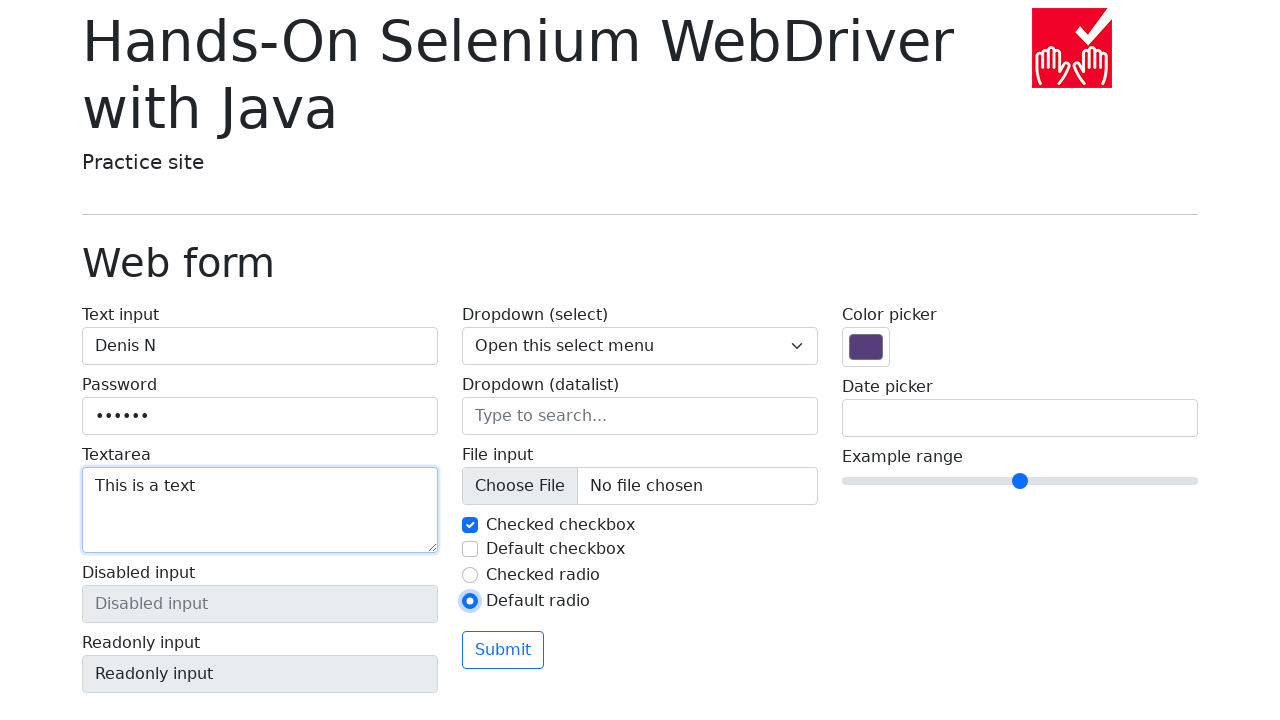

Clicked submit button to submit form at (503, 650) on .btn.btn-outline-primary.mt-3
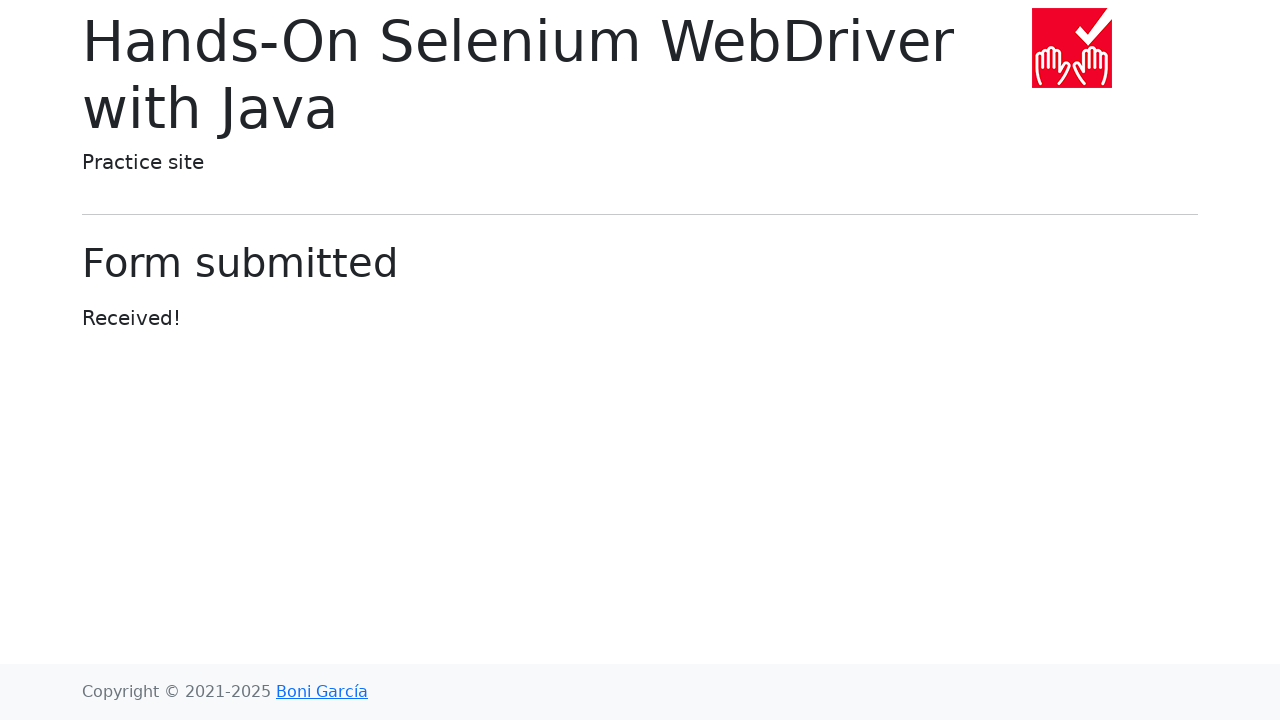

Form submission confirmed - redirected to success page
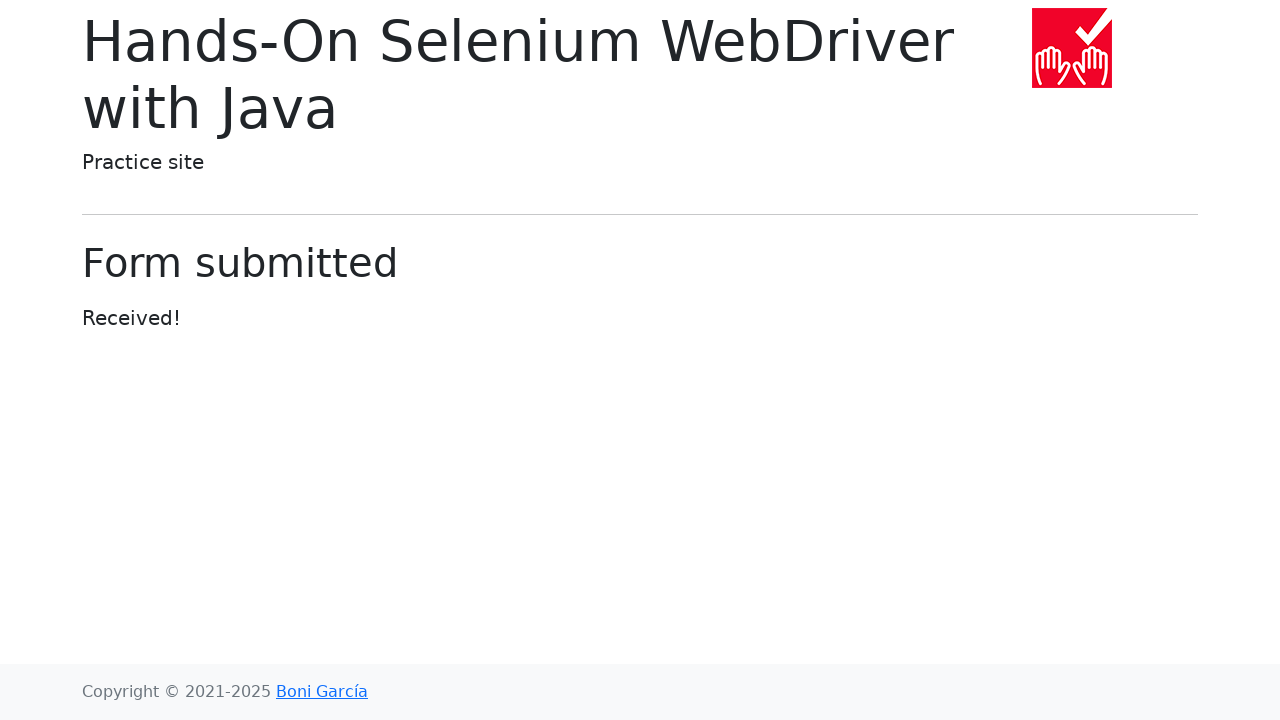

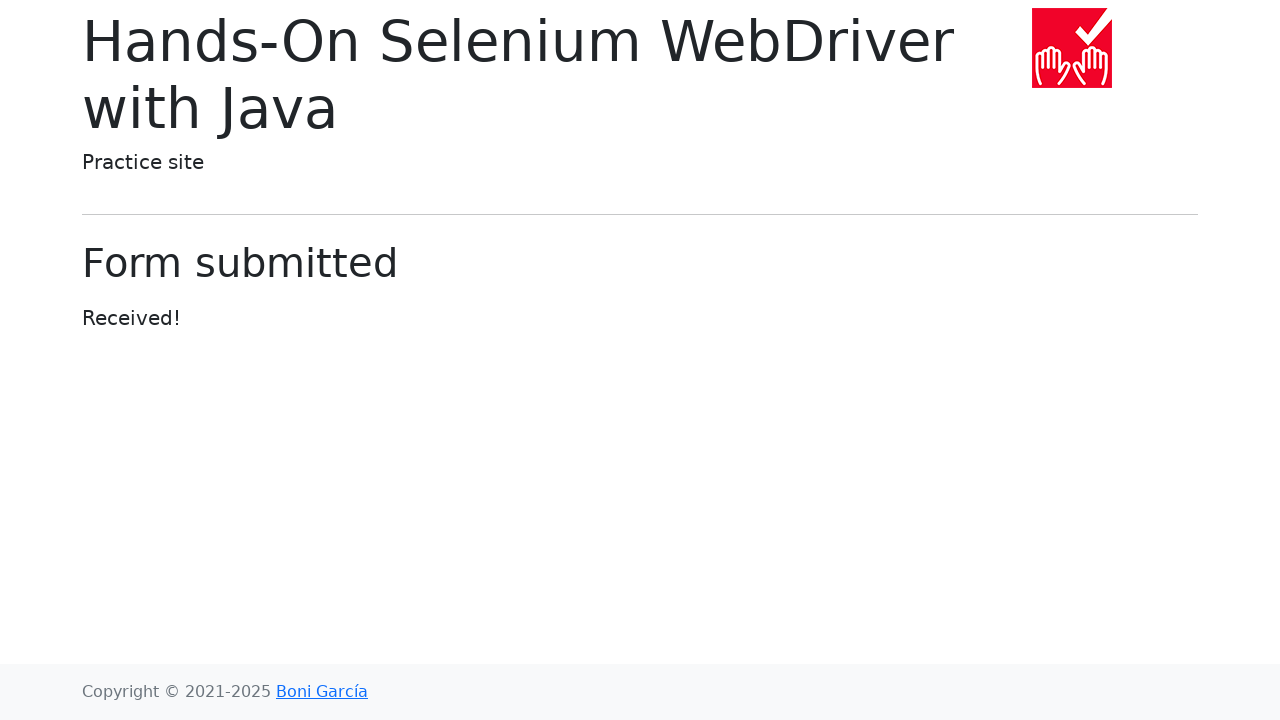